Navigates to Hacker News newest posts page, waits for posts to load, then clicks the "More" link to navigate to the next page of posts.

Starting URL: https://news.ycombinator.com/newest

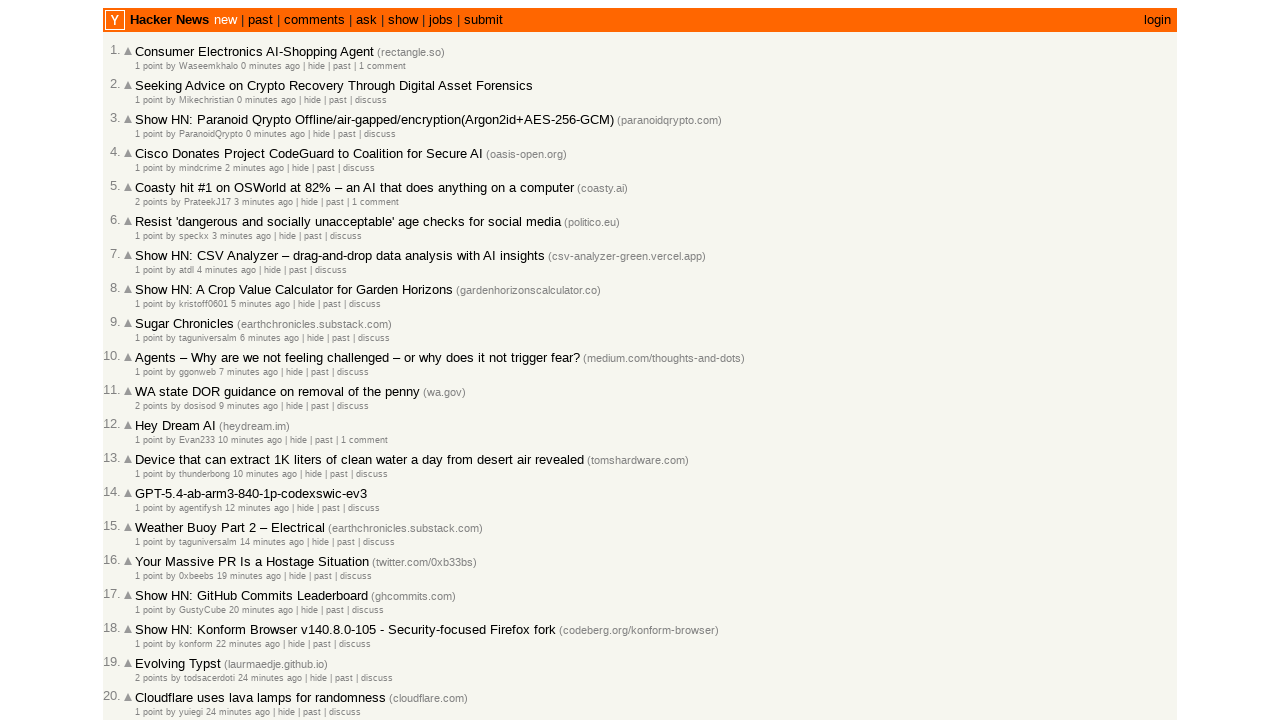

Waited for newest posts to load on Hacker News
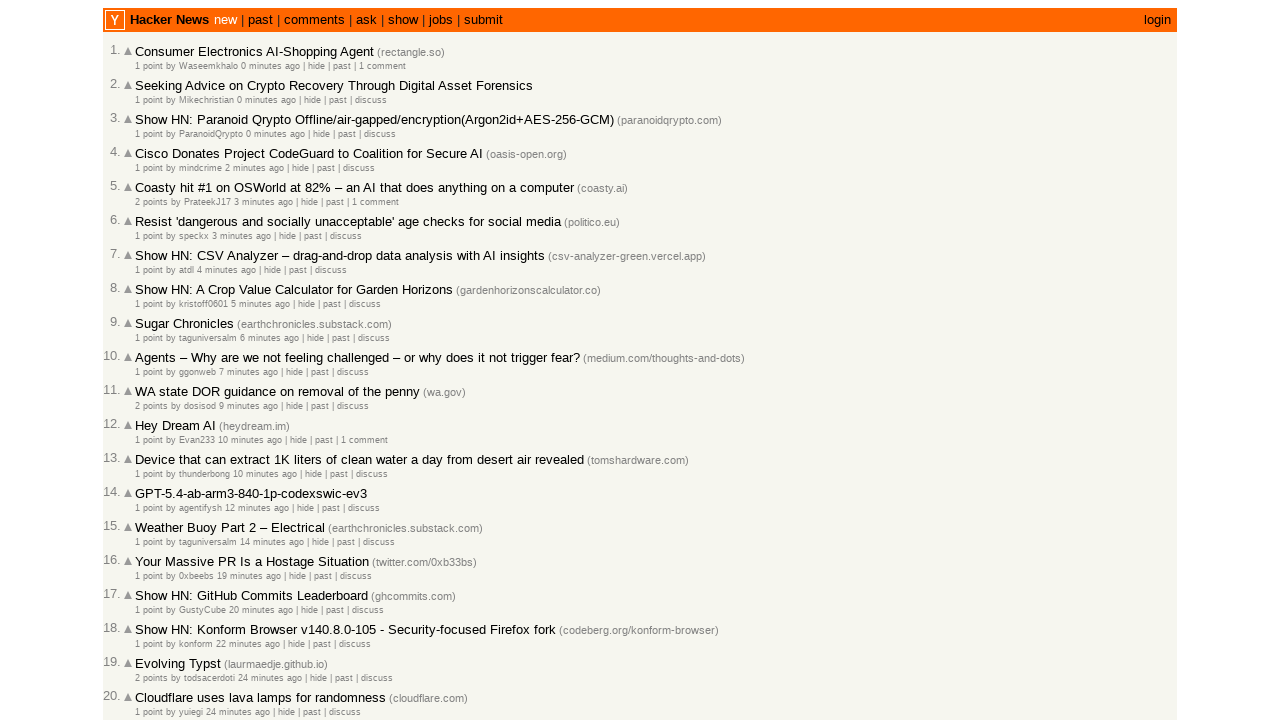

Clicked the 'More' link to navigate to next page at (149, 616) on a.morelink
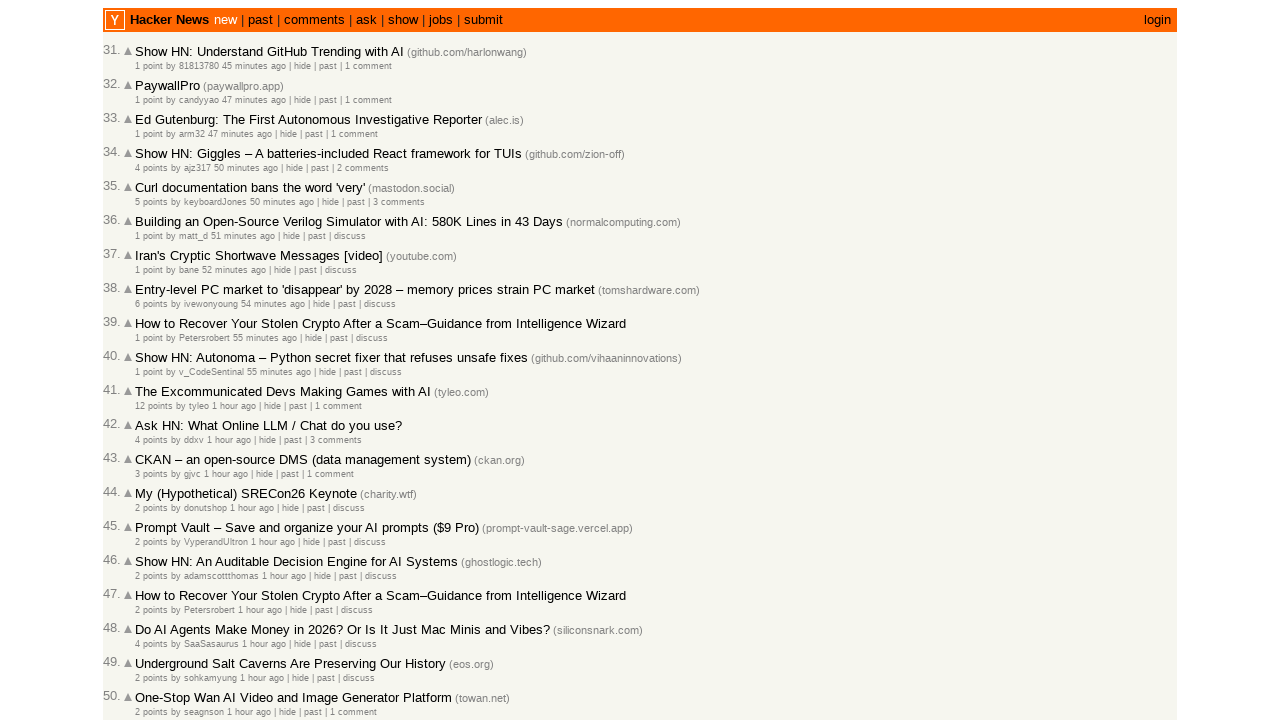

Waited for next page's posts to load
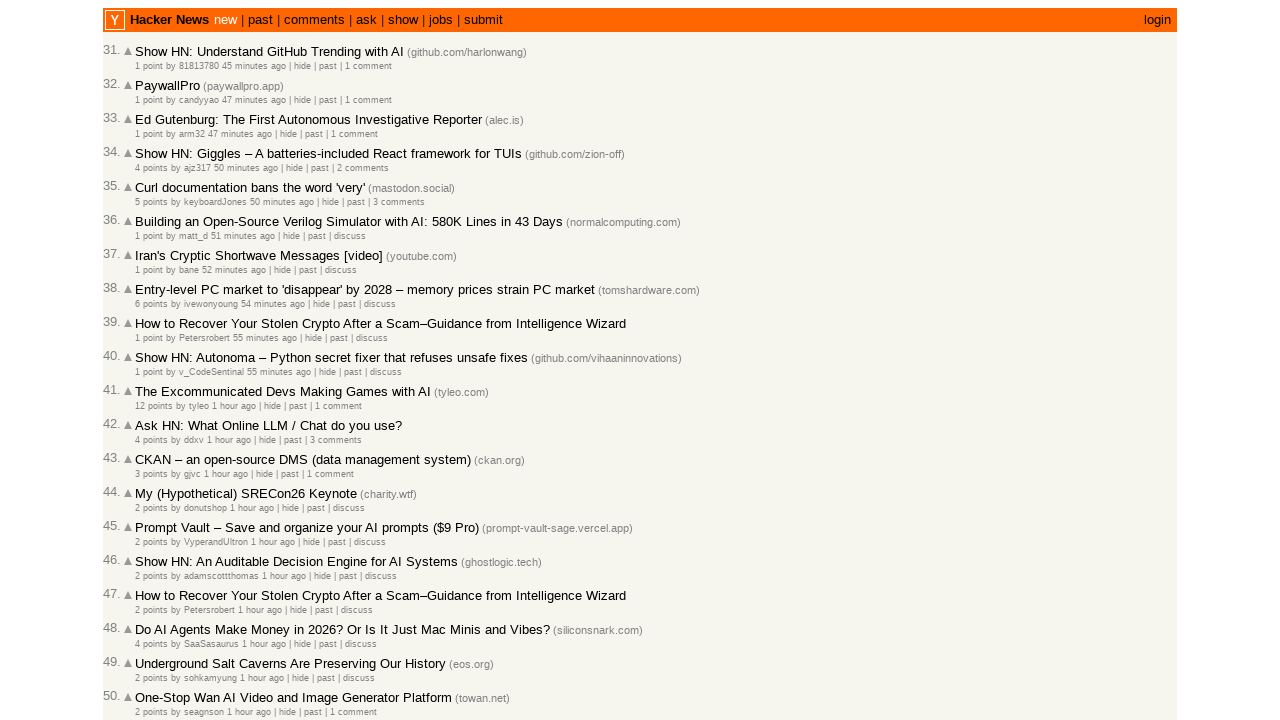

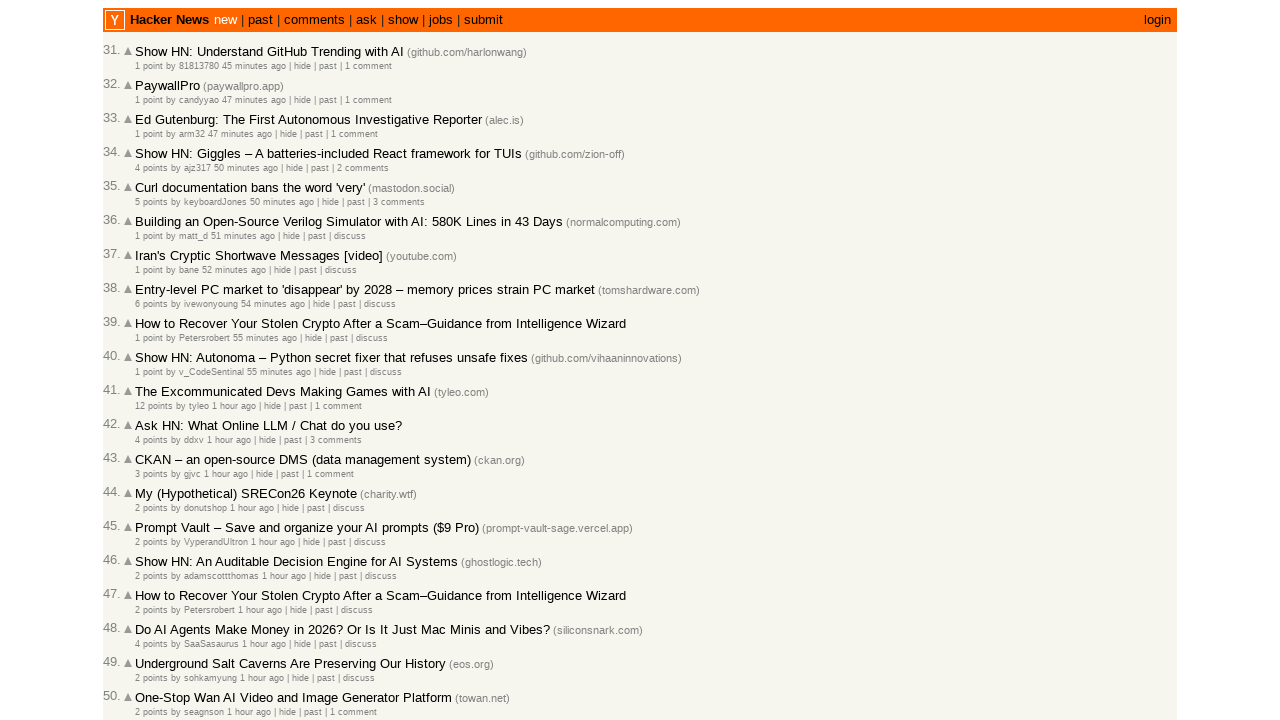